Navigates to books.toscrape.com and verifies that book products are displayed on the page, then clicks on the first book to view its details page.

Starting URL: http://books.toscrape.com/

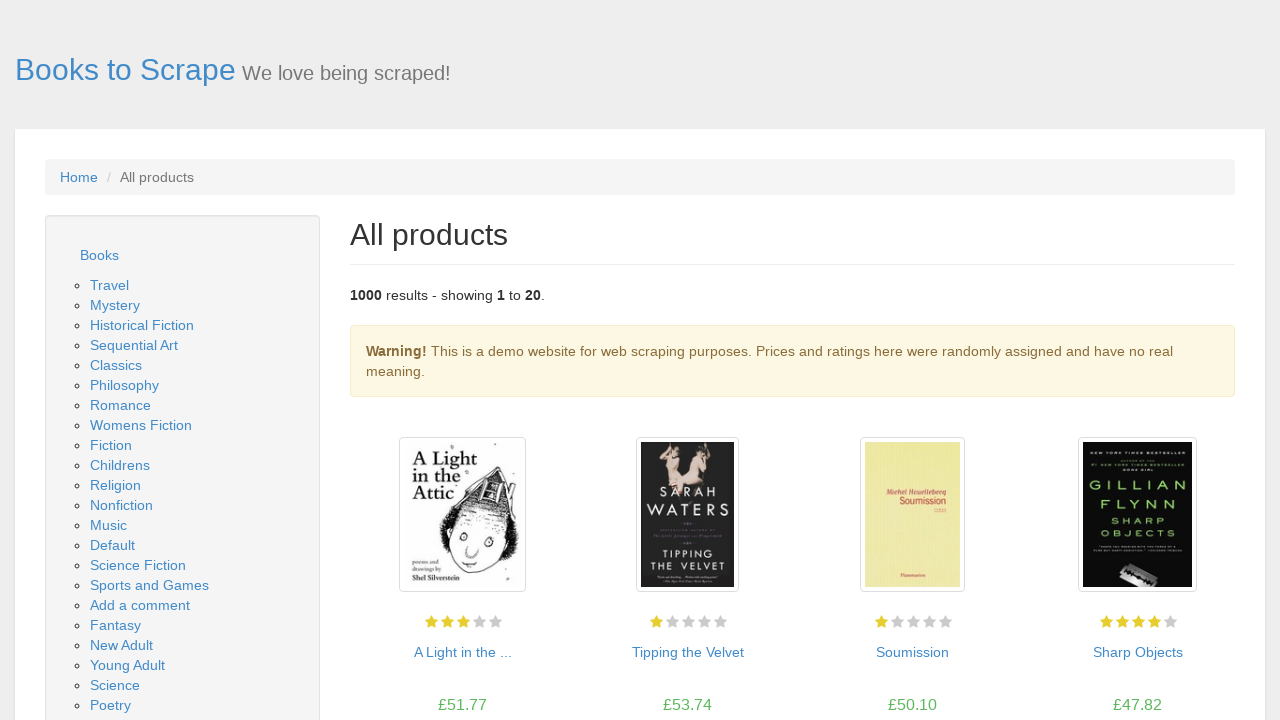

Navigated to books.toscrape.com
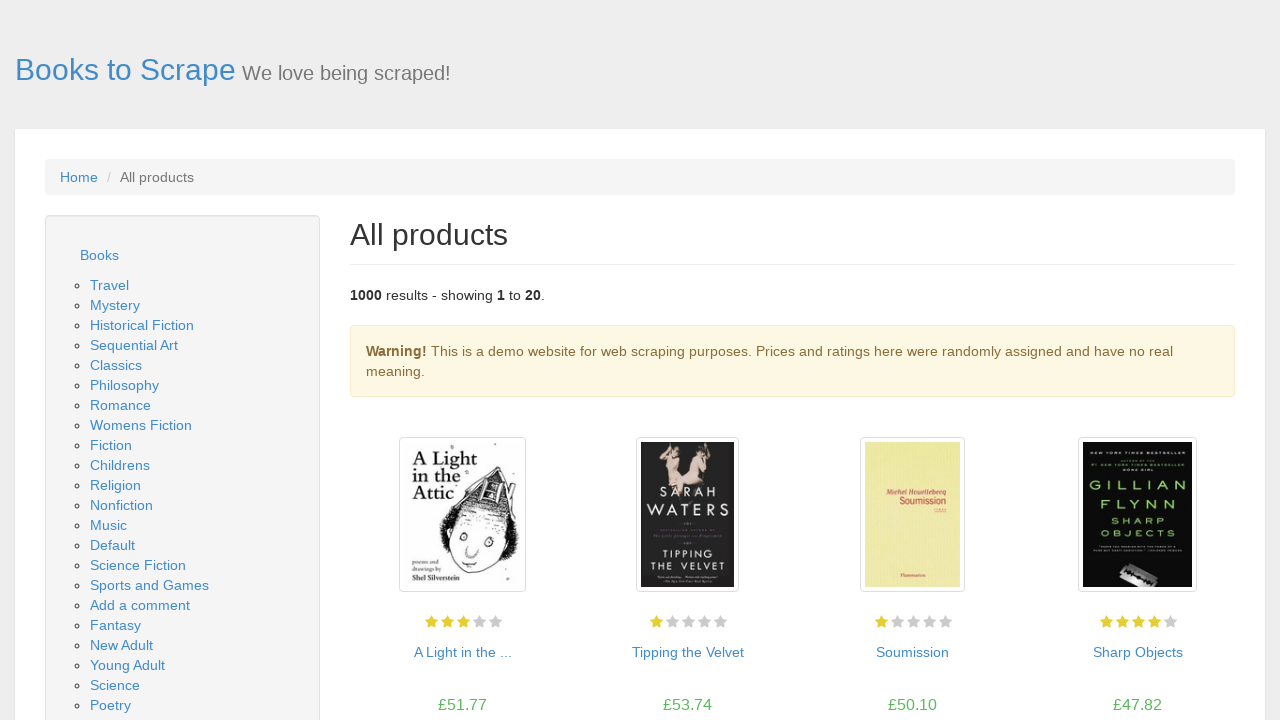

Book products loaded on the page
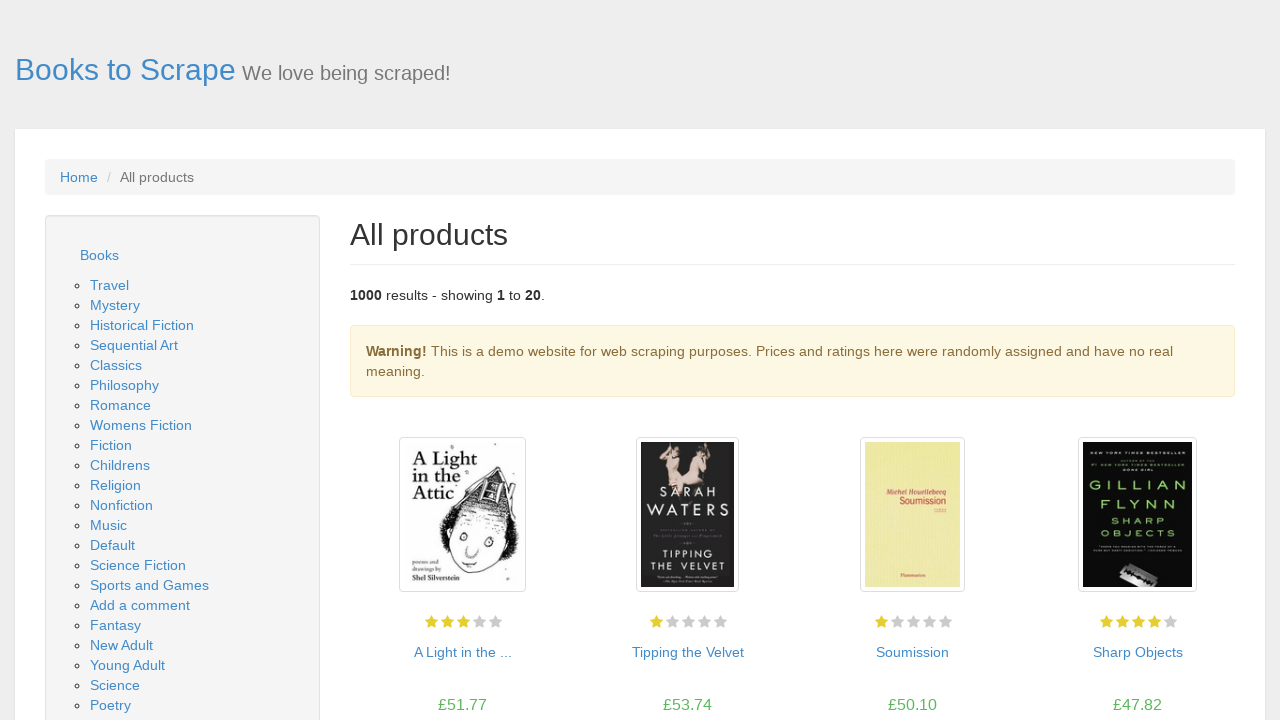

Located the first book link
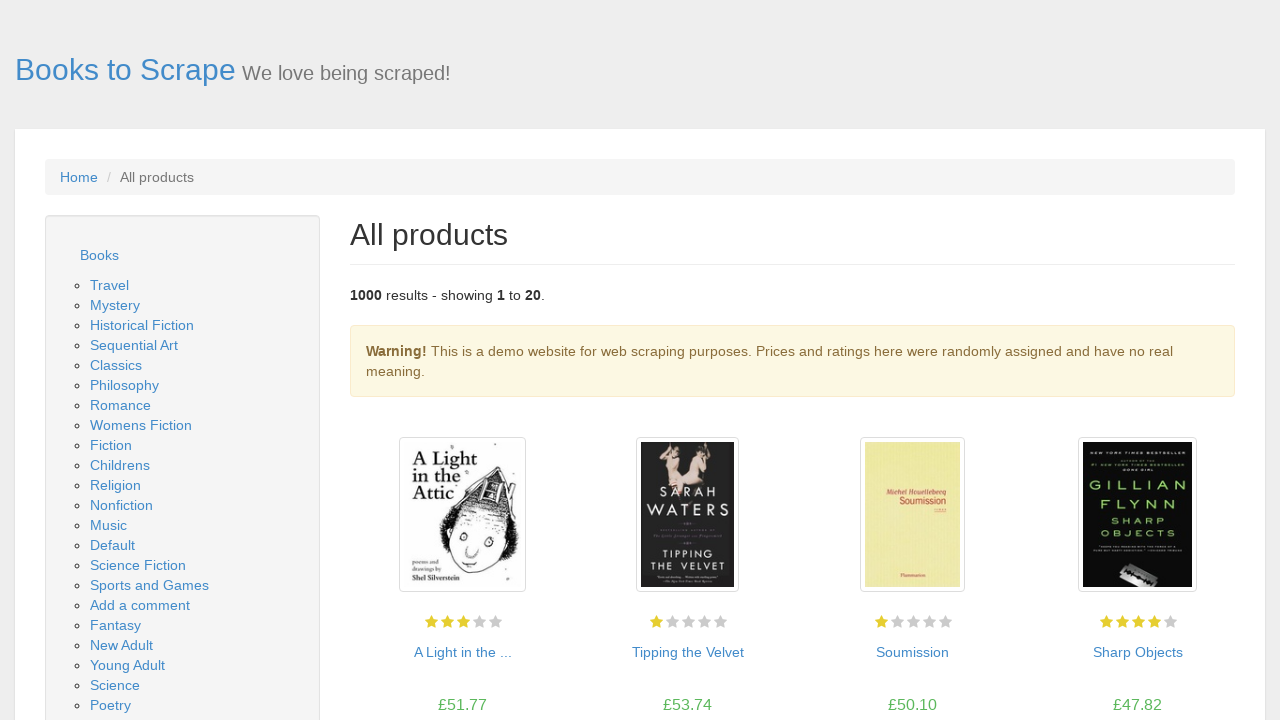

Clicked on the first book to view details at (462, 652) on .product_pod h3 > a >> nth=0
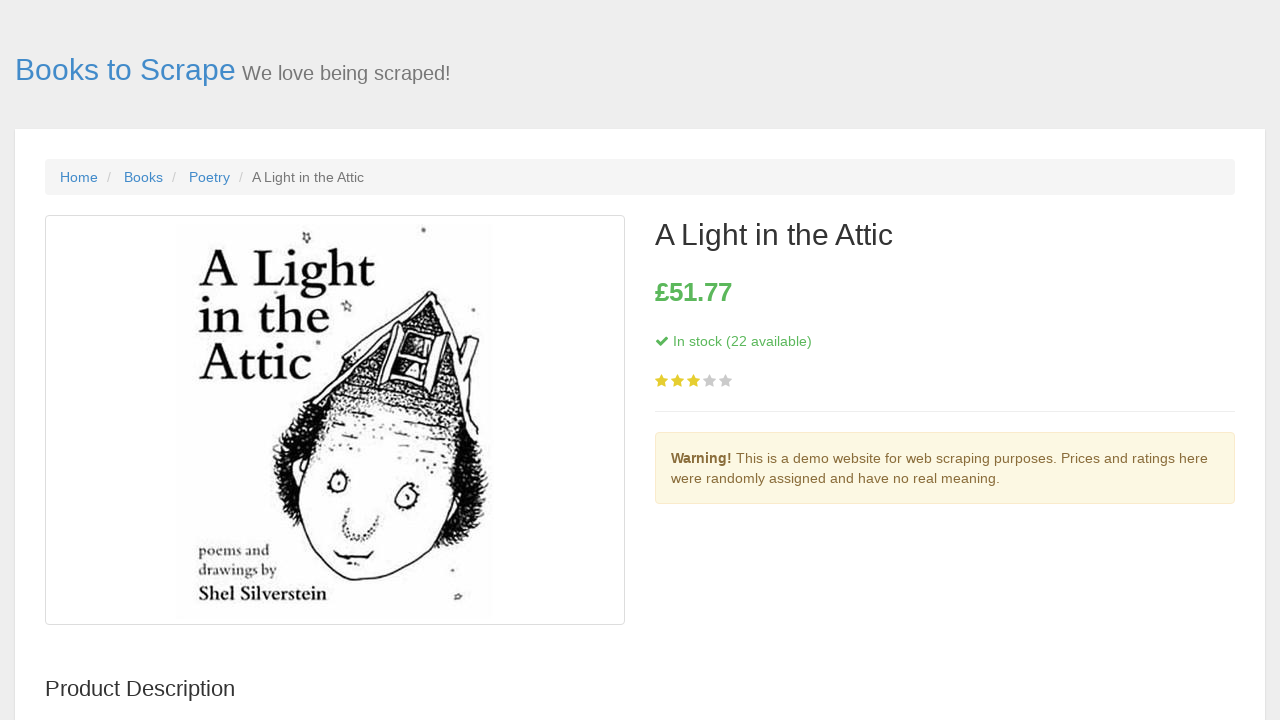

Book detail page loaded successfully
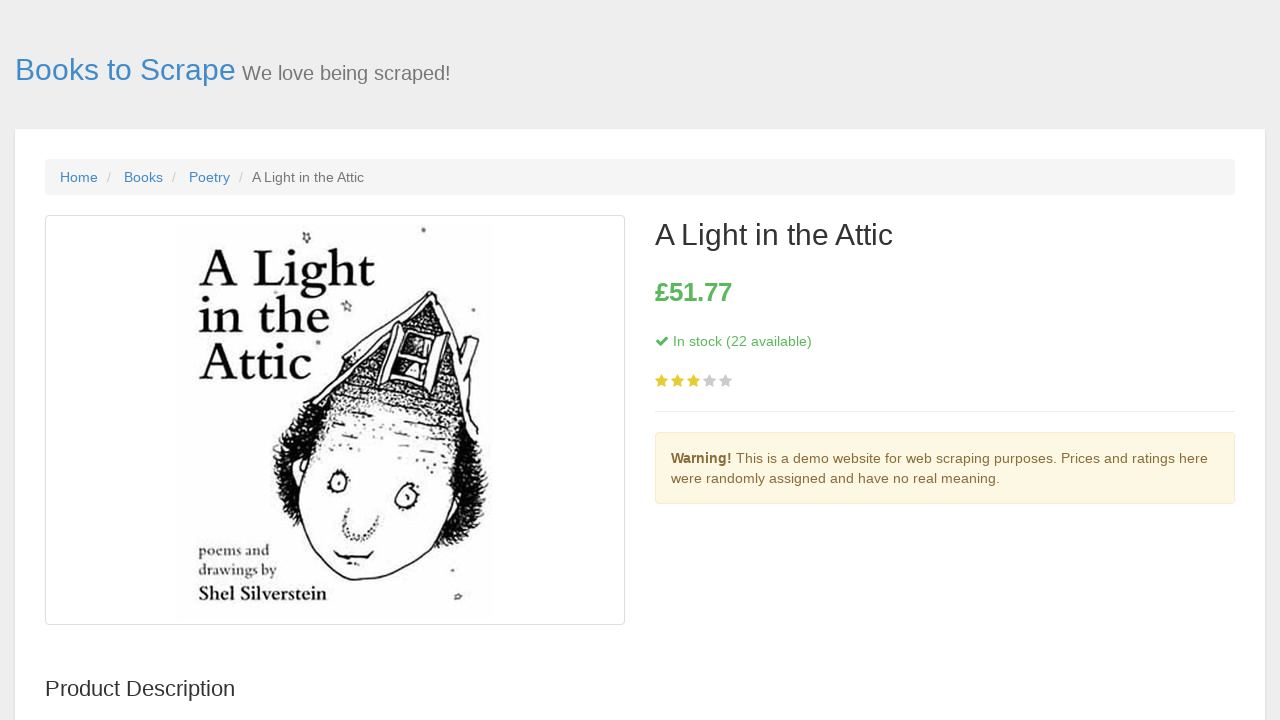

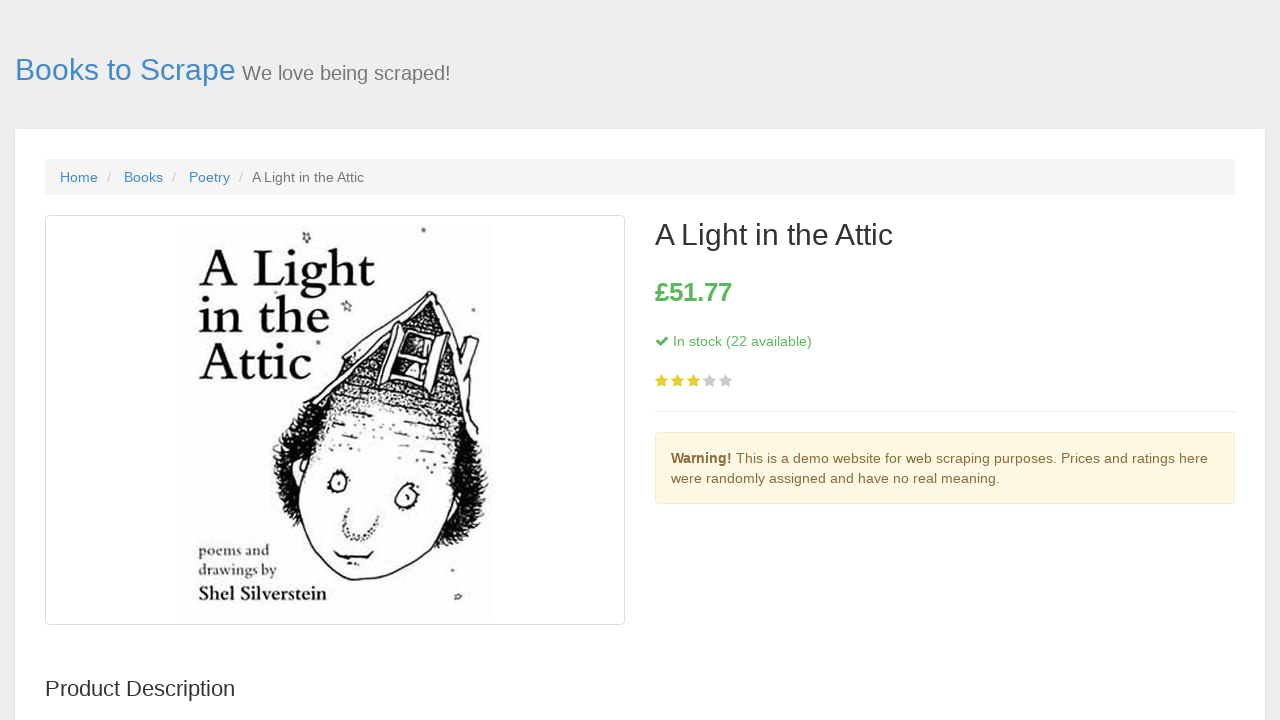